Tests scrolling functionality at both window and table level using JavaScript execution, then verifies that the sum of values in a table's fourth column matches the displayed total amount.

Starting URL: https://rahulshettyacademy.com/AutomationPractice/

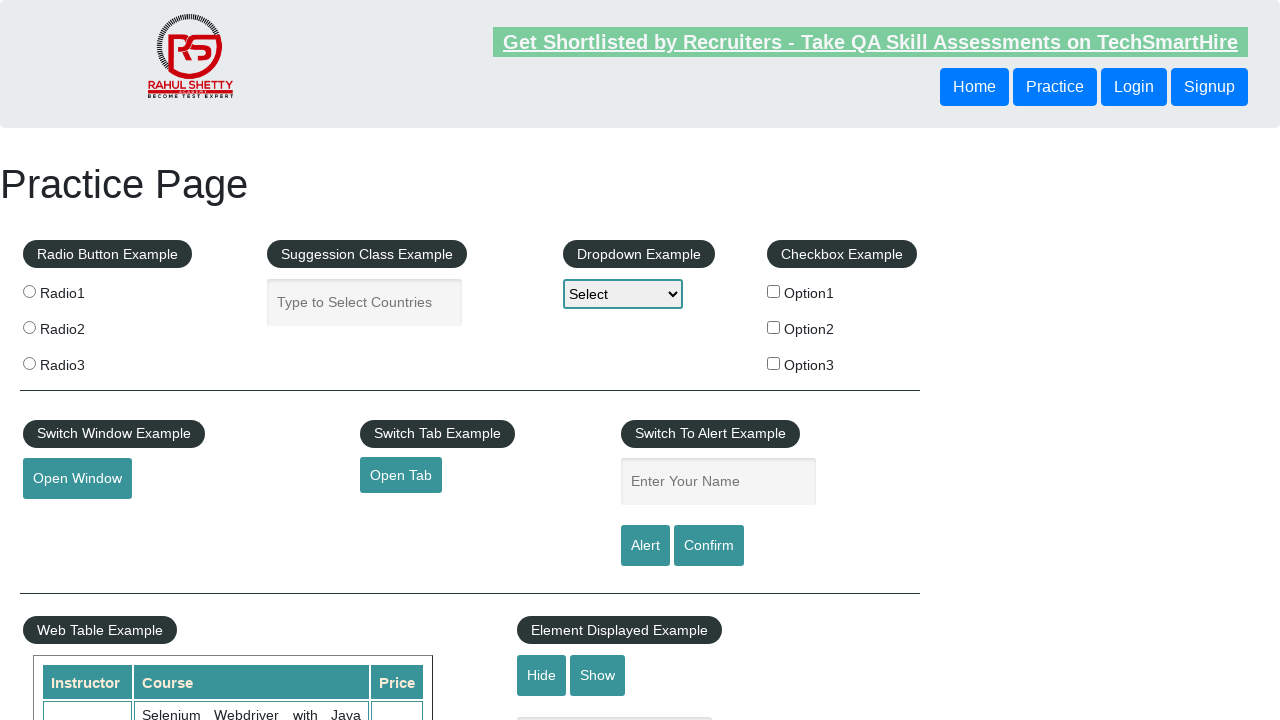

Performed window-level scroll down by 500px using JavaScript
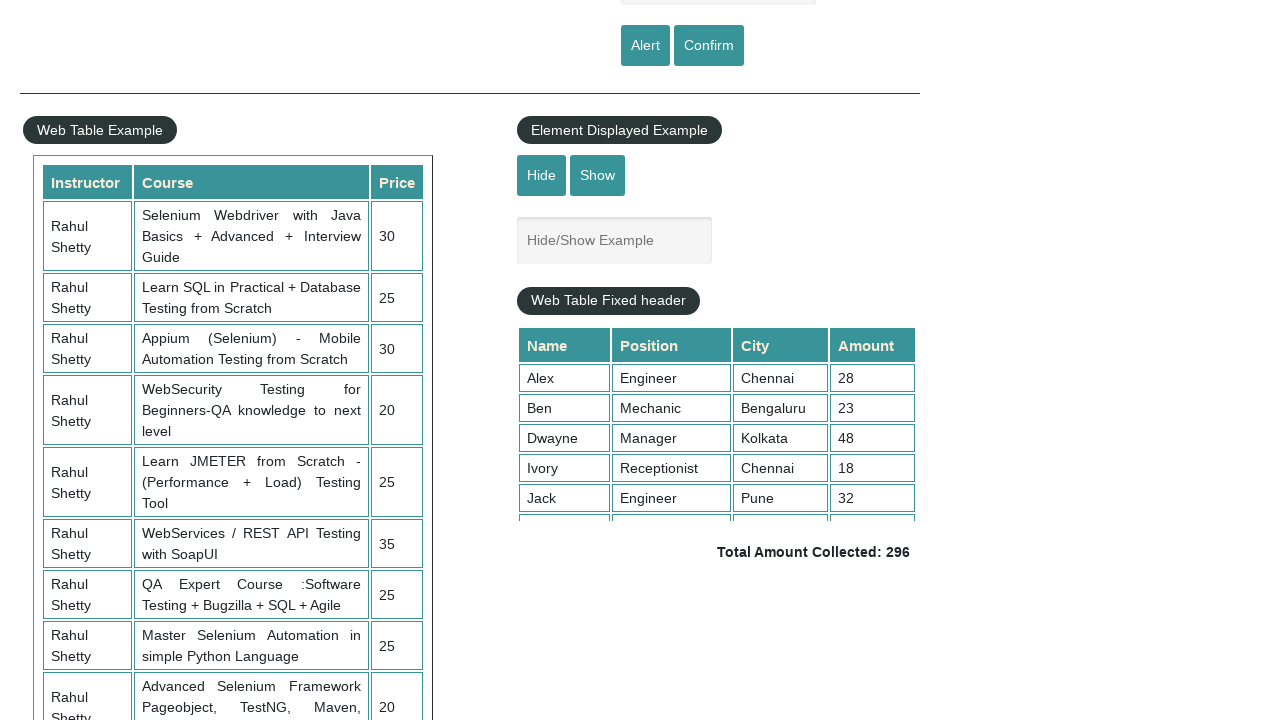

Waited 1 second for window scroll to complete
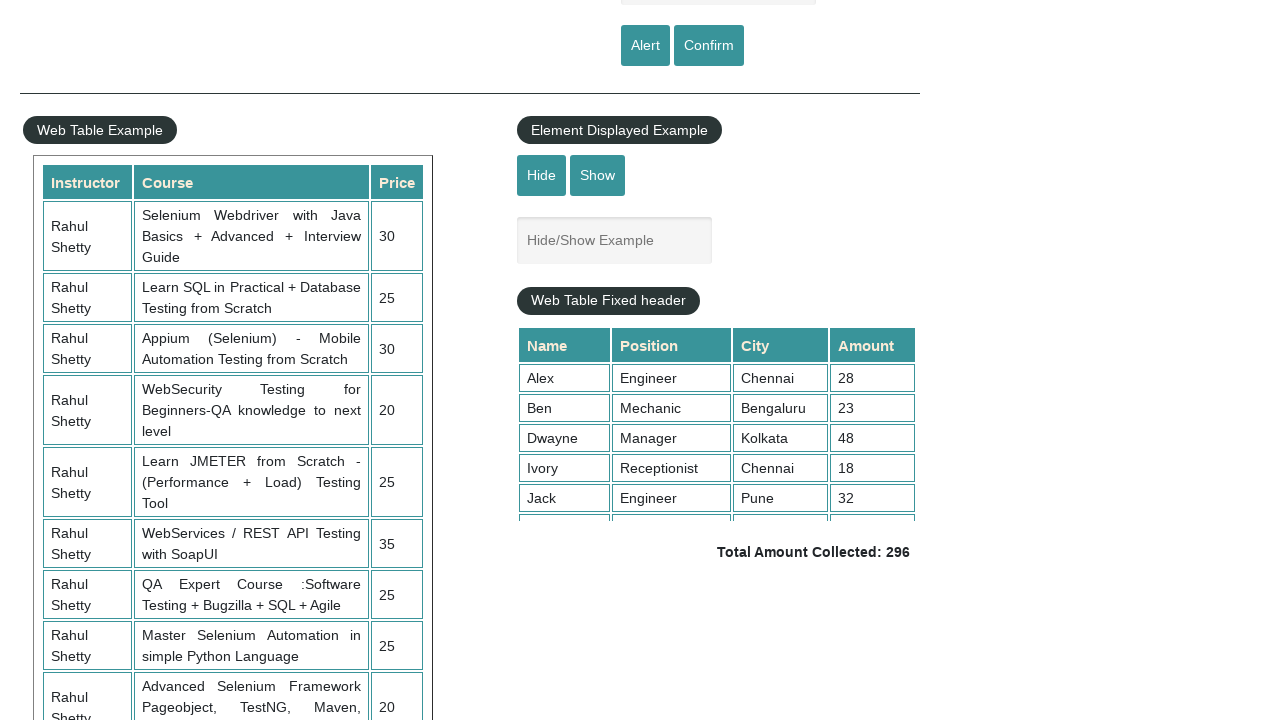

Performed table-level scroll to position 5000px using JavaScript
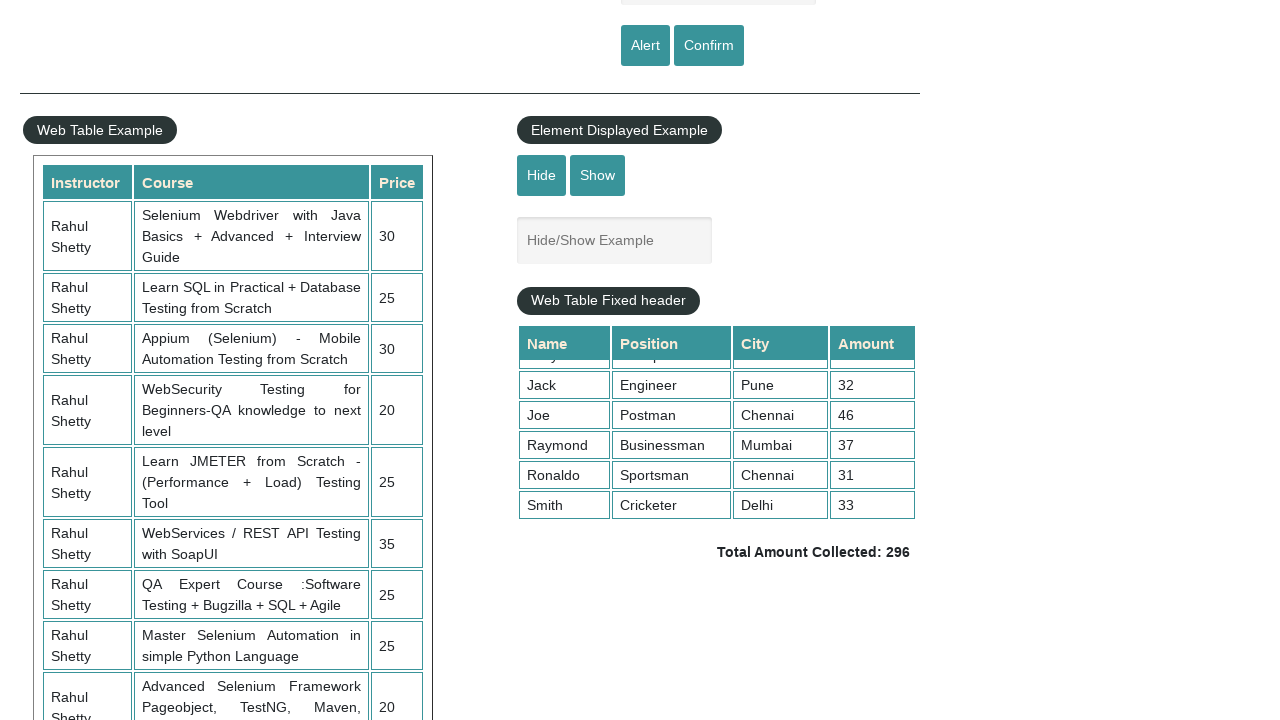

Waited 1 second for table scroll to complete
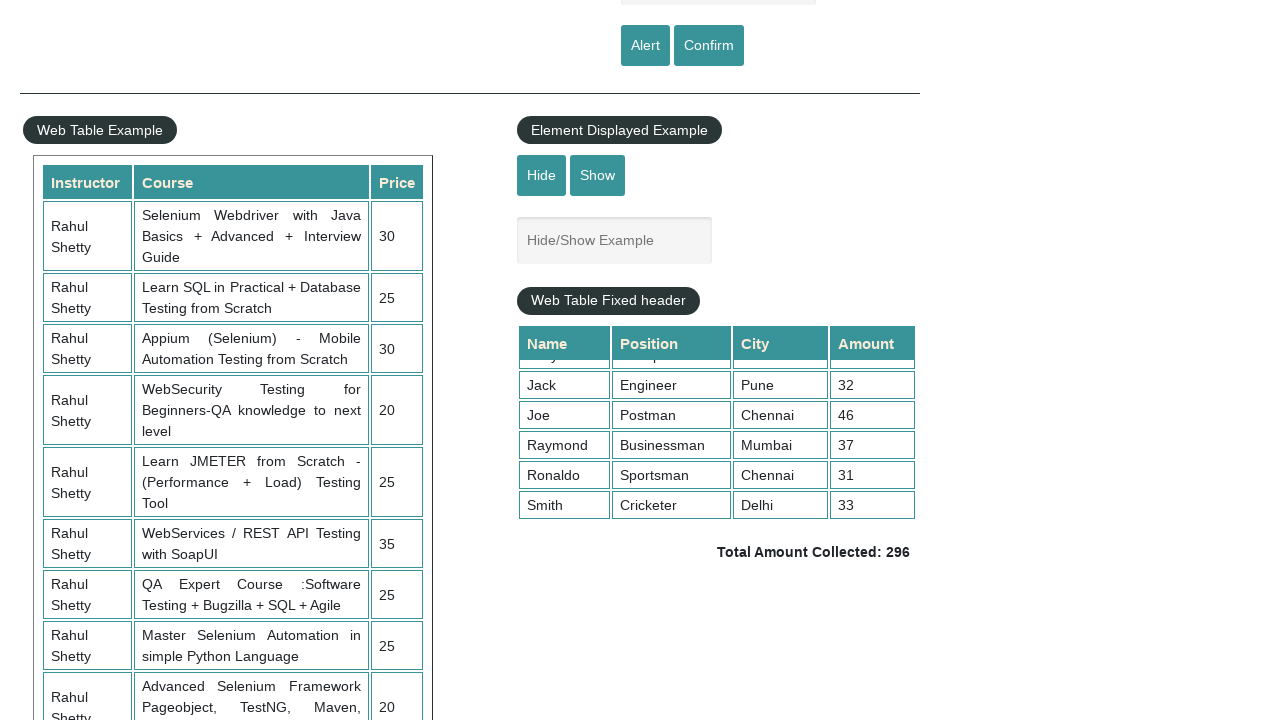

Retrieved all values from the 4th column of the table
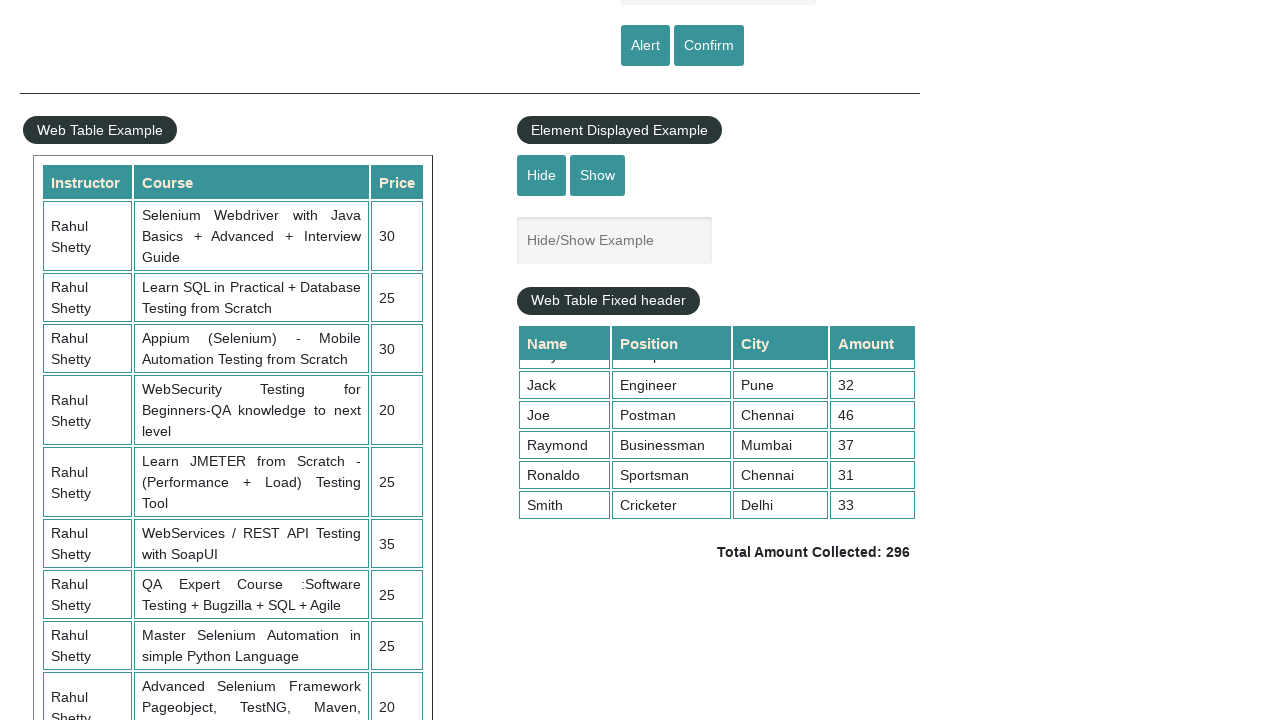

Calculated sum of 4th column values: 296
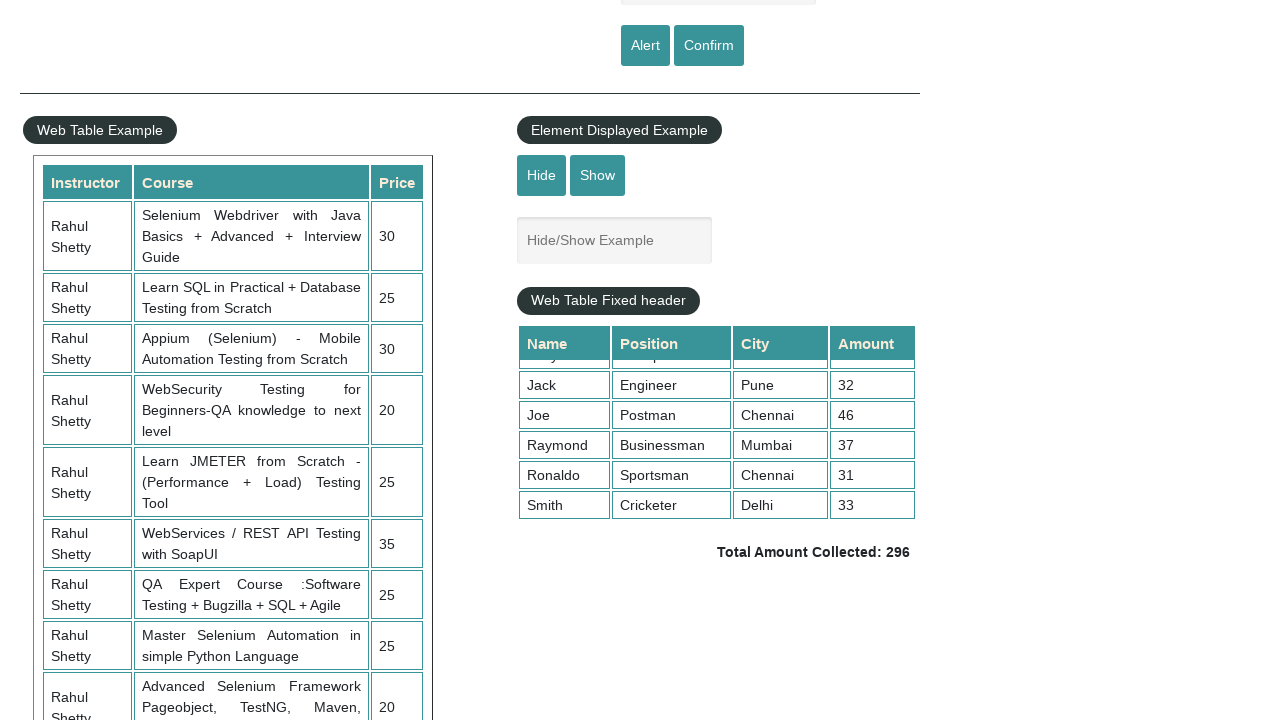

Retrieved displayed total amount text
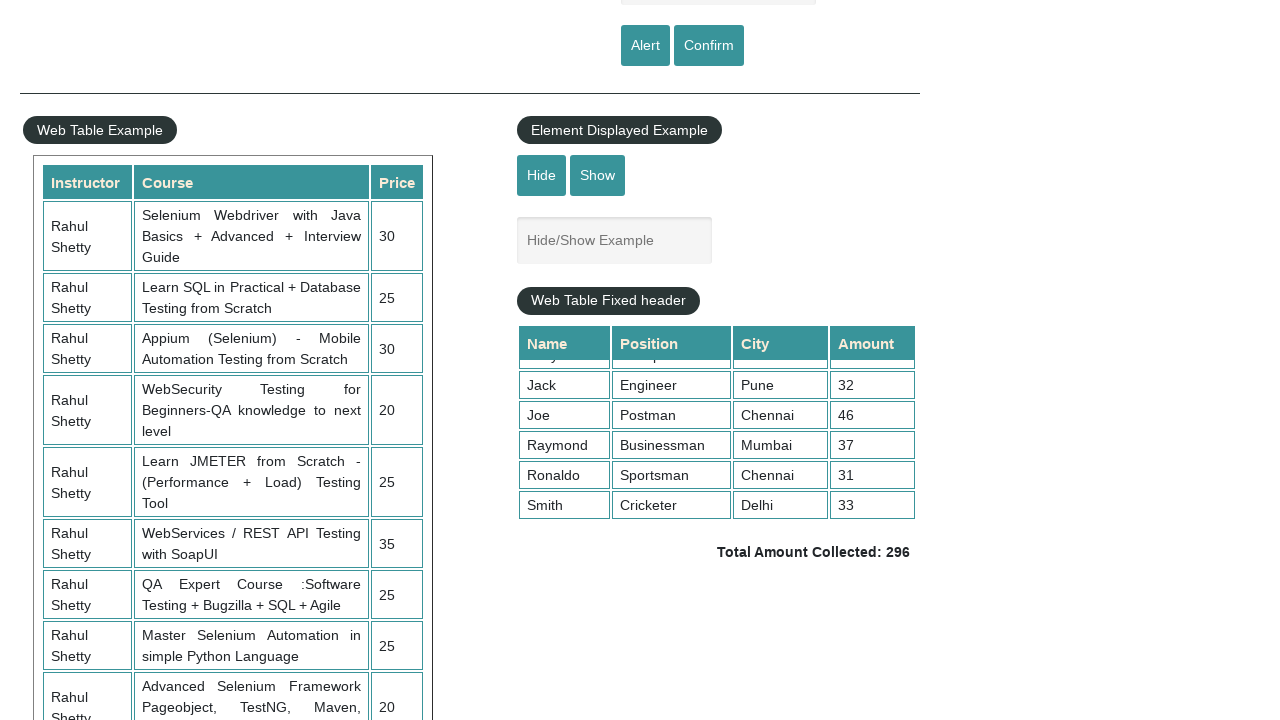

Extracted displayed total amount: 296
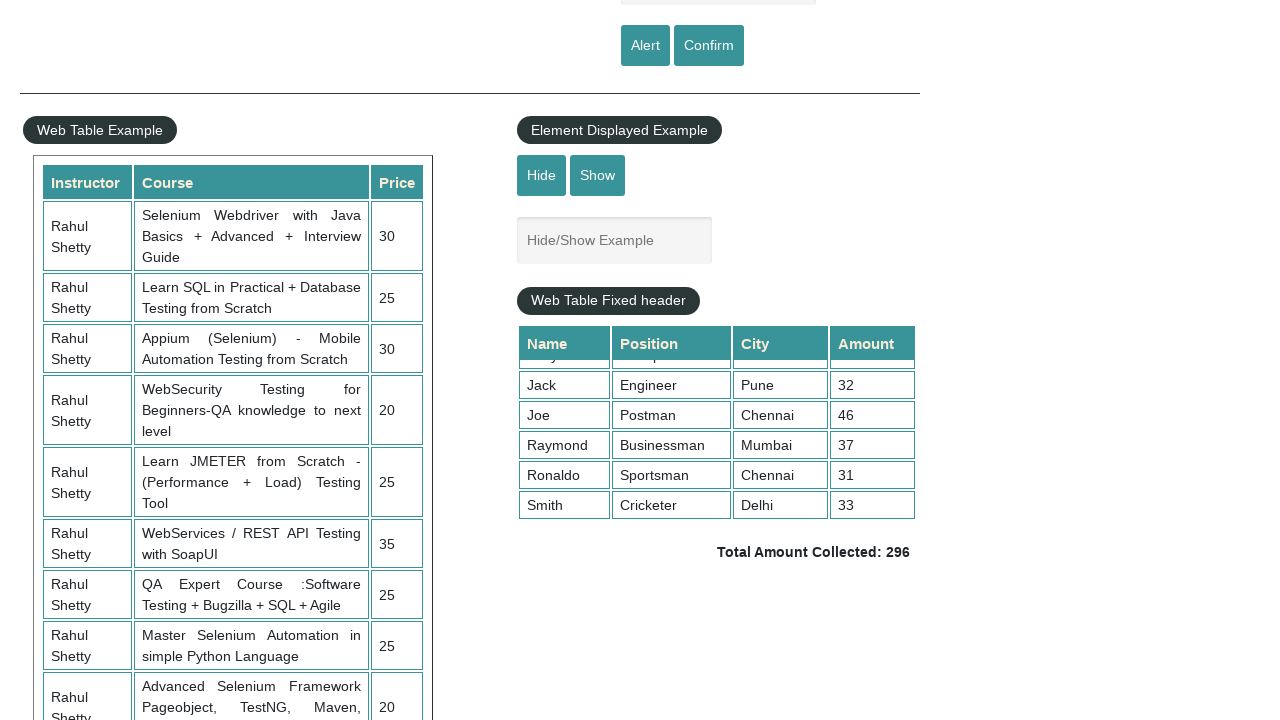

Verified calculated sum (296) matches displayed total (296)
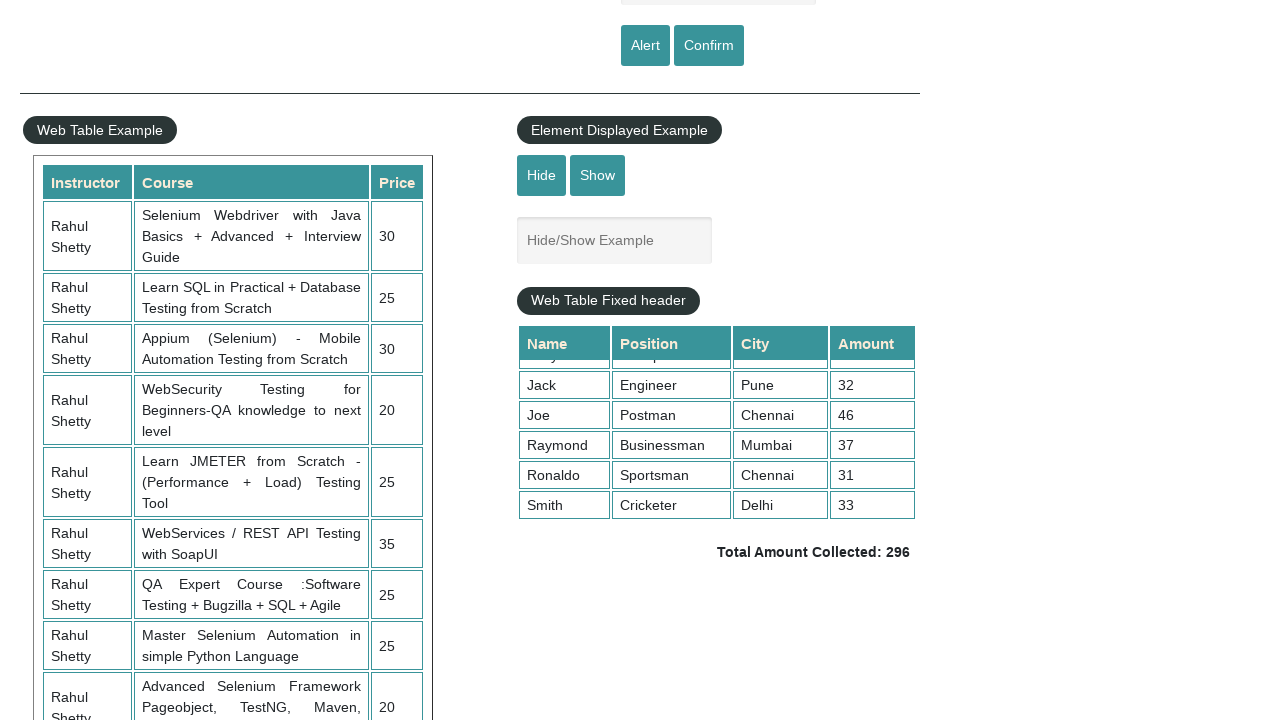

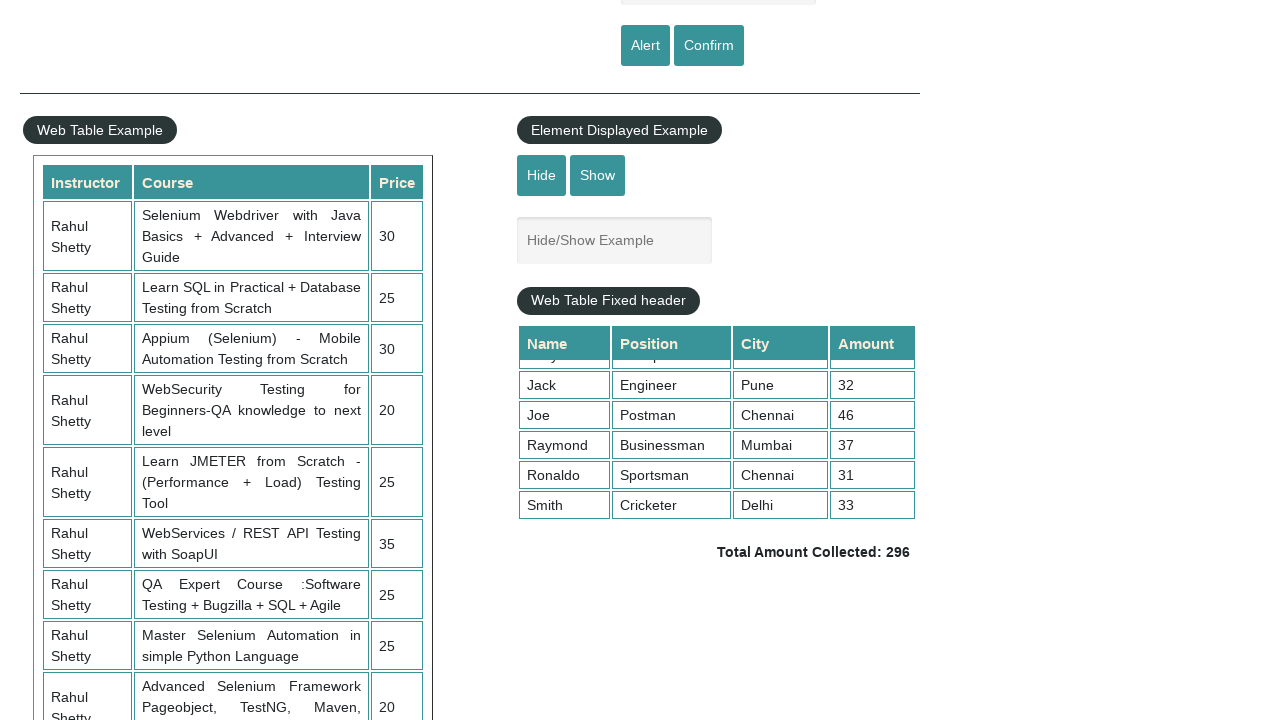